Tests homepage navigation on a healthcare demo site by opening the menu toggle, clicking the make appointment button, and clicking on the contact email link.

Starting URL: https://katalon-demo-cura.herokuapp.com/

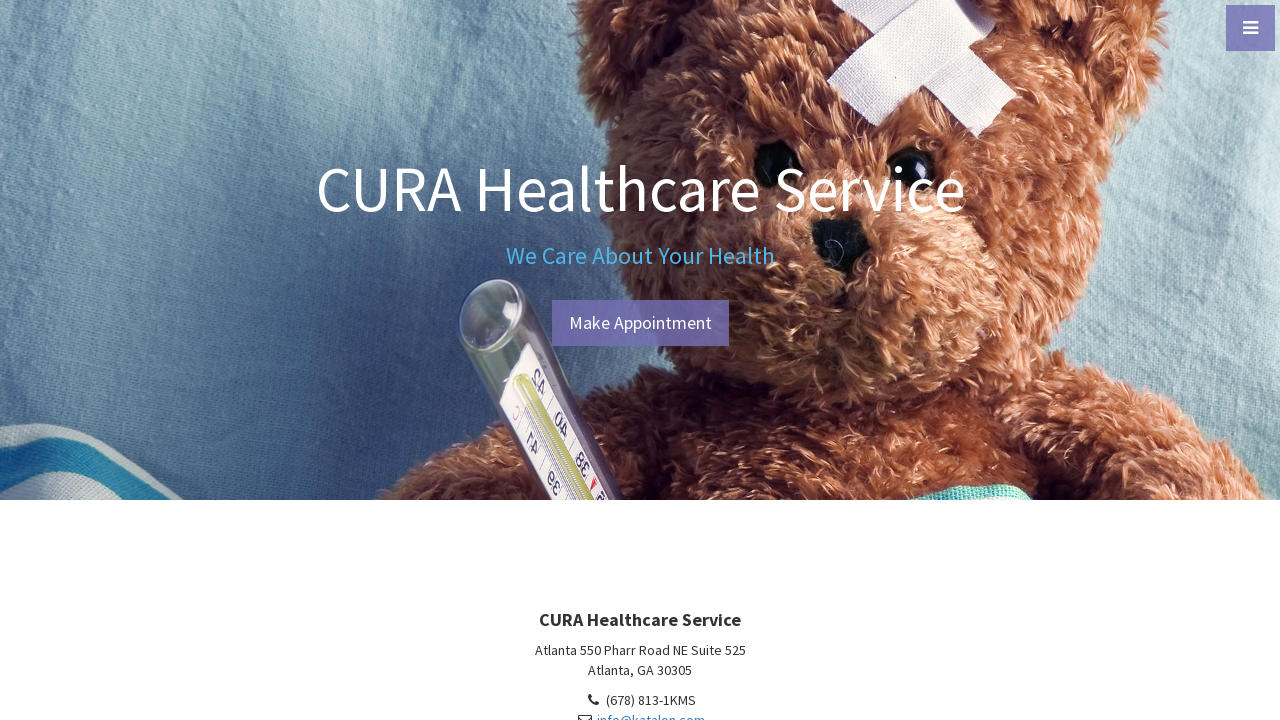

Clicked menu toggle button to open navigation at (1250, 28) on #menu-toggle
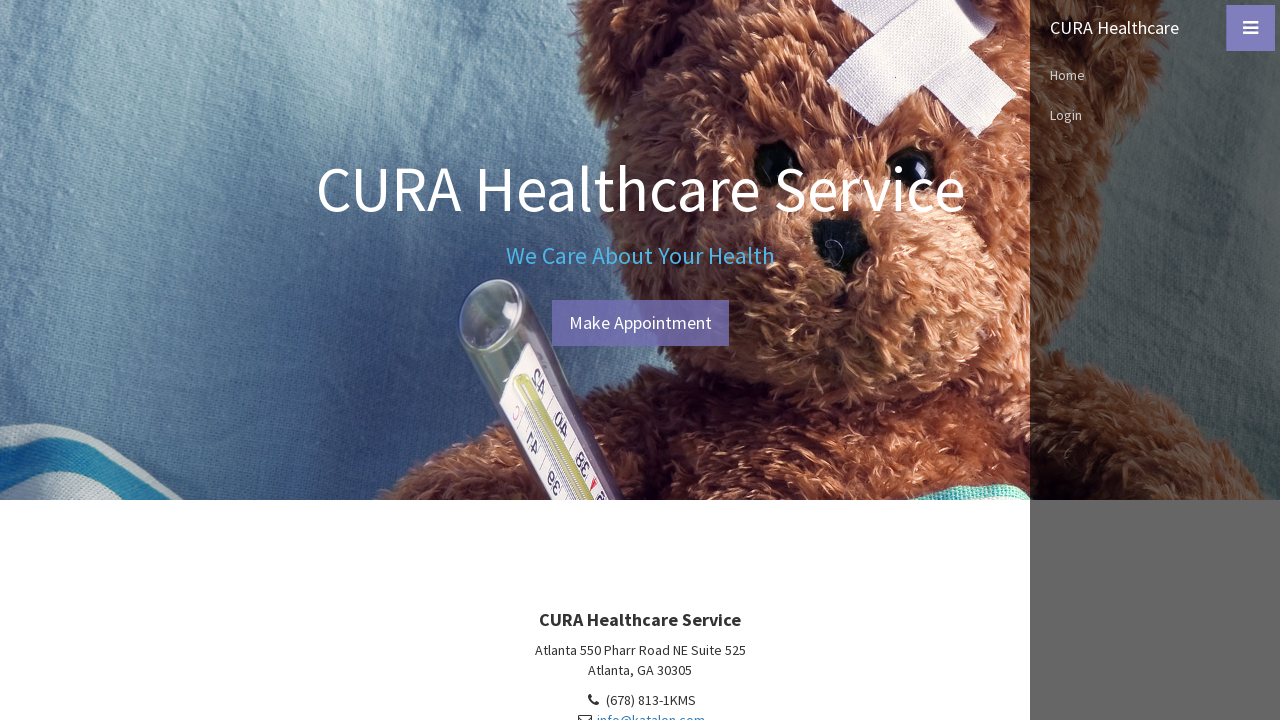

Make appointment button is now visible
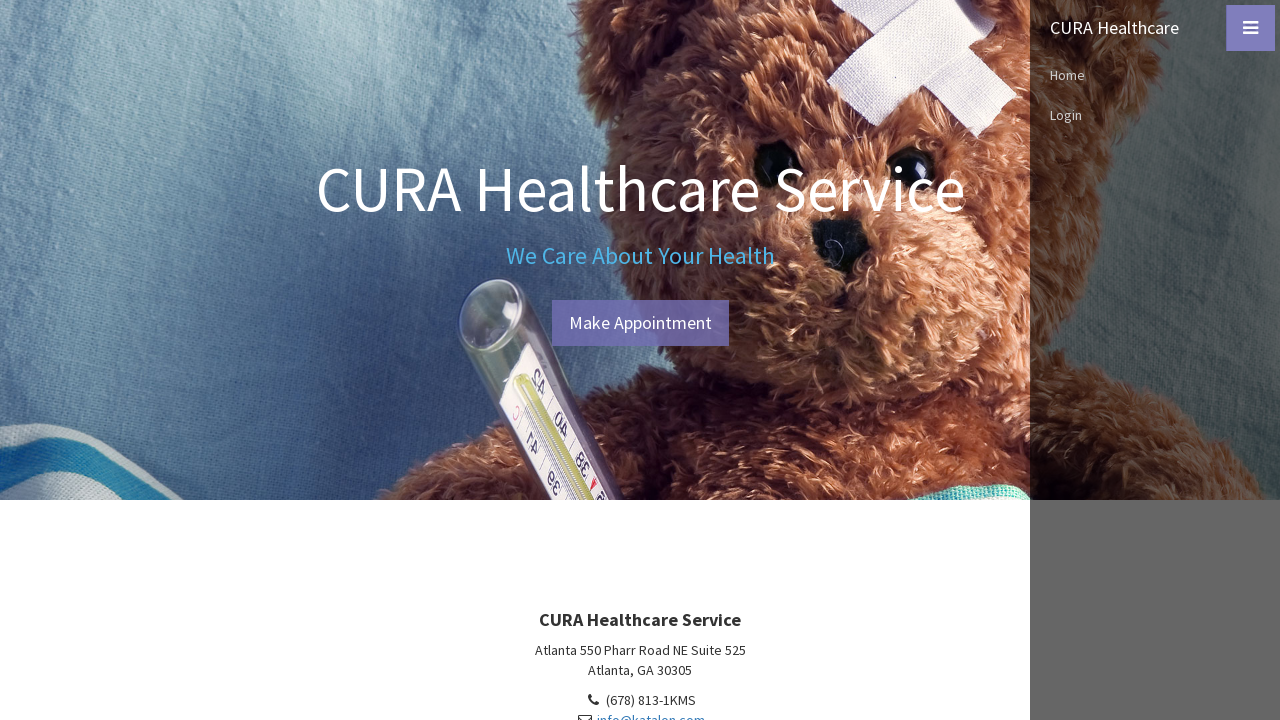

Clicked make appointment button at (640, 323) on #btn-make-appointment
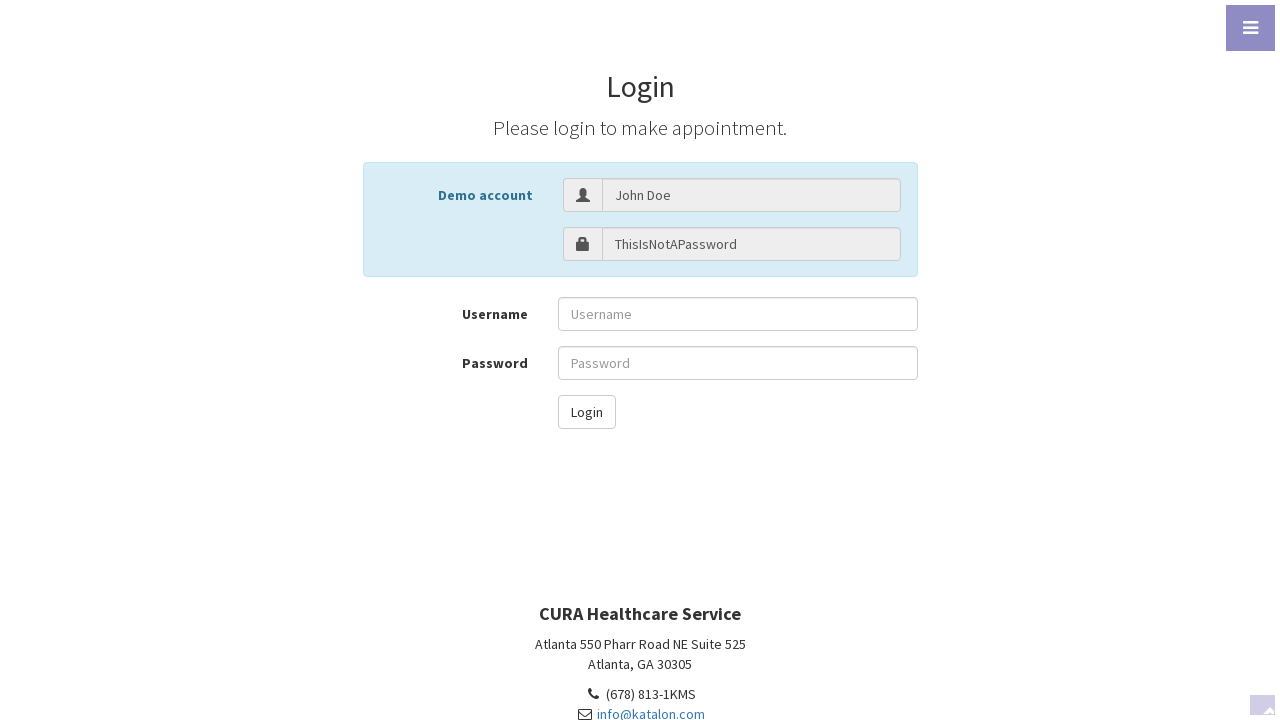

Contact email link is now visible
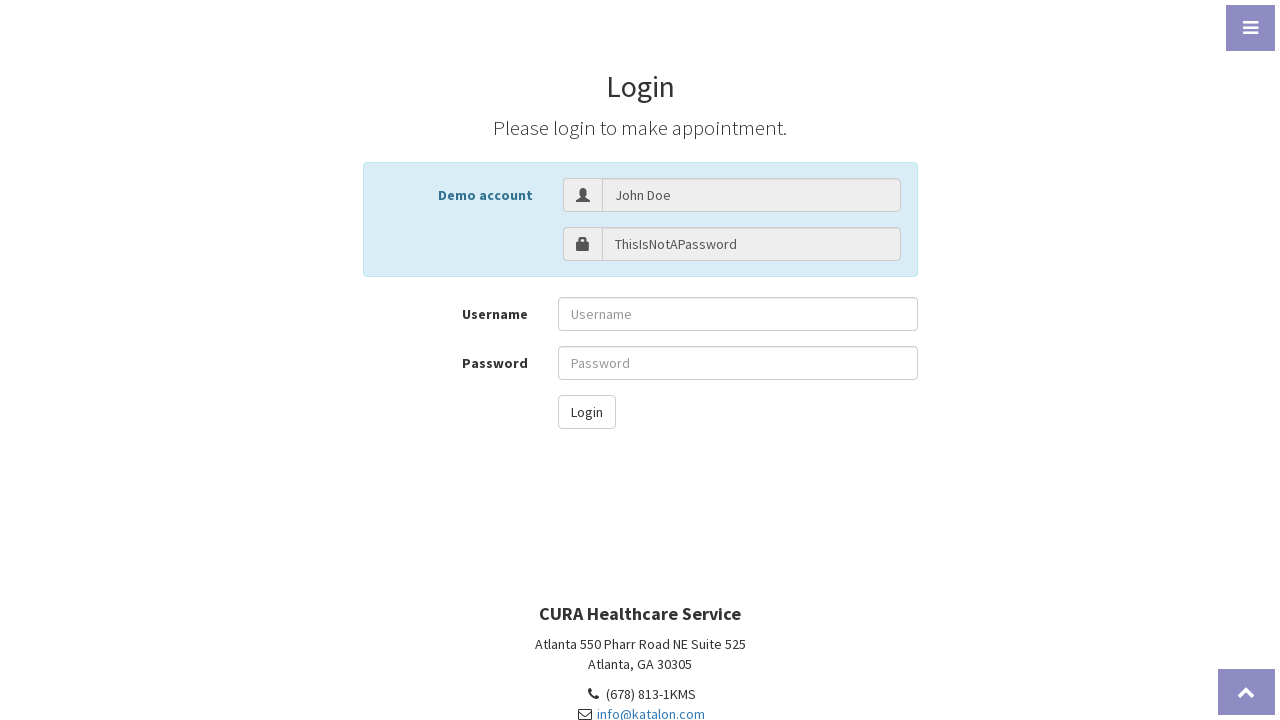

Clicked on contact email link (info@katalon.com) at (650, 711) on a:has-text('info@katalon.com')
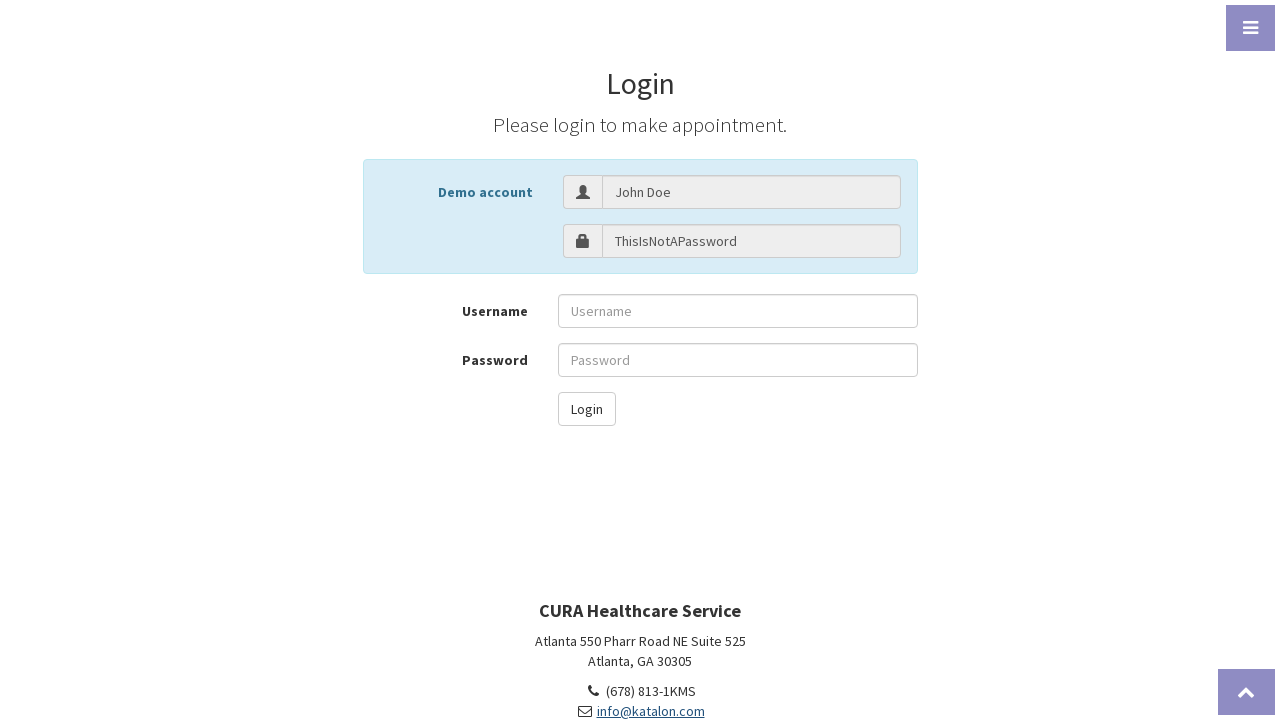

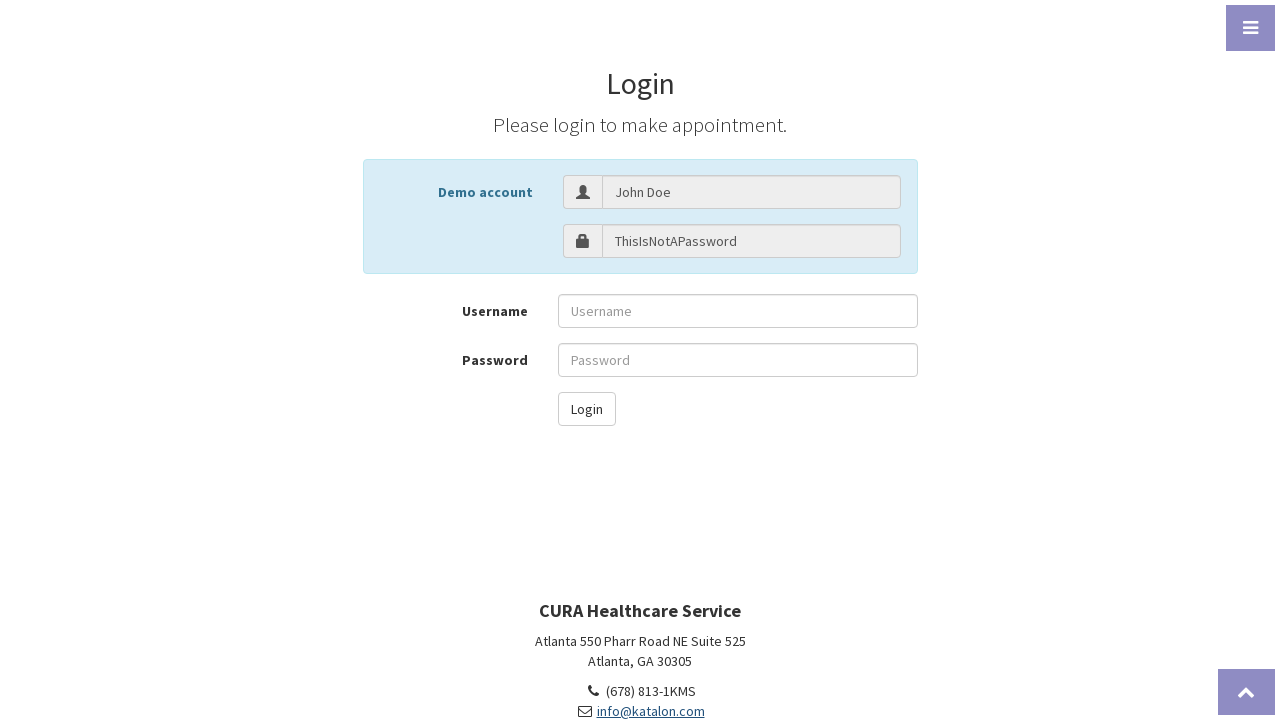